Tests YouTube search functionality by entering a search query into the search input field

Starting URL: https://www.youtube.com

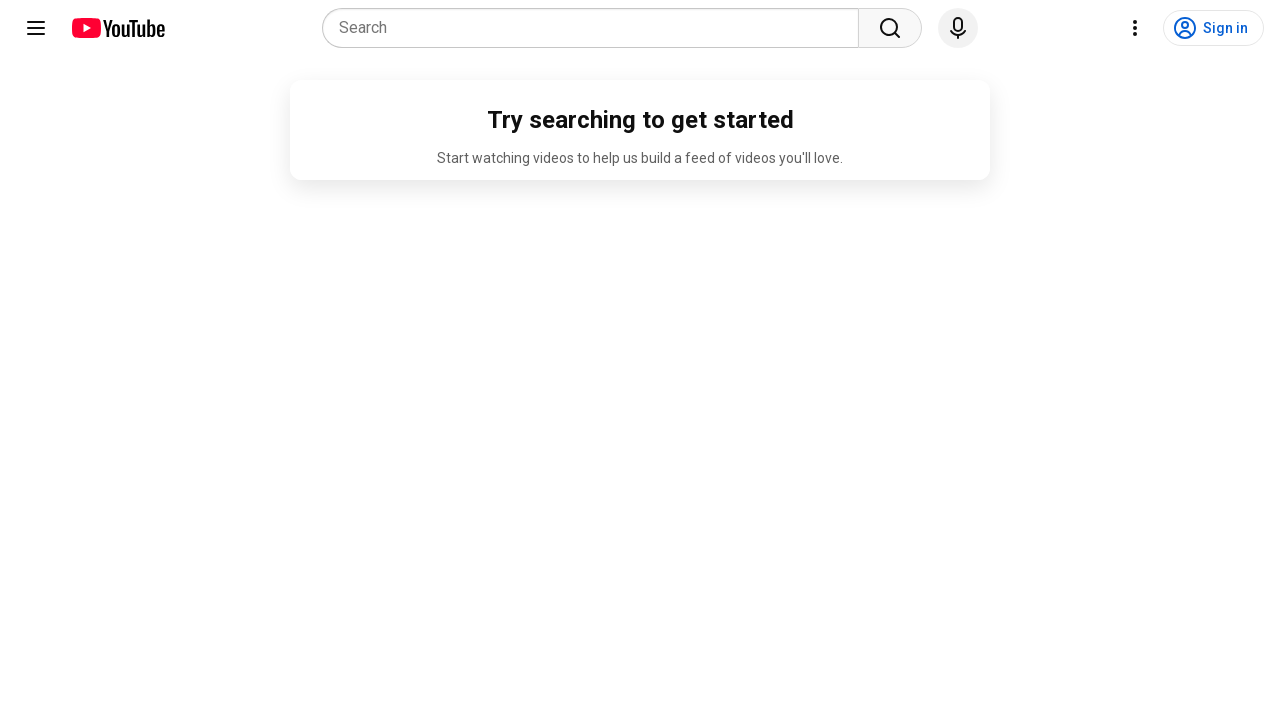

Filled YouTube search box with 'adhithya narendran' on input[name='search_query']
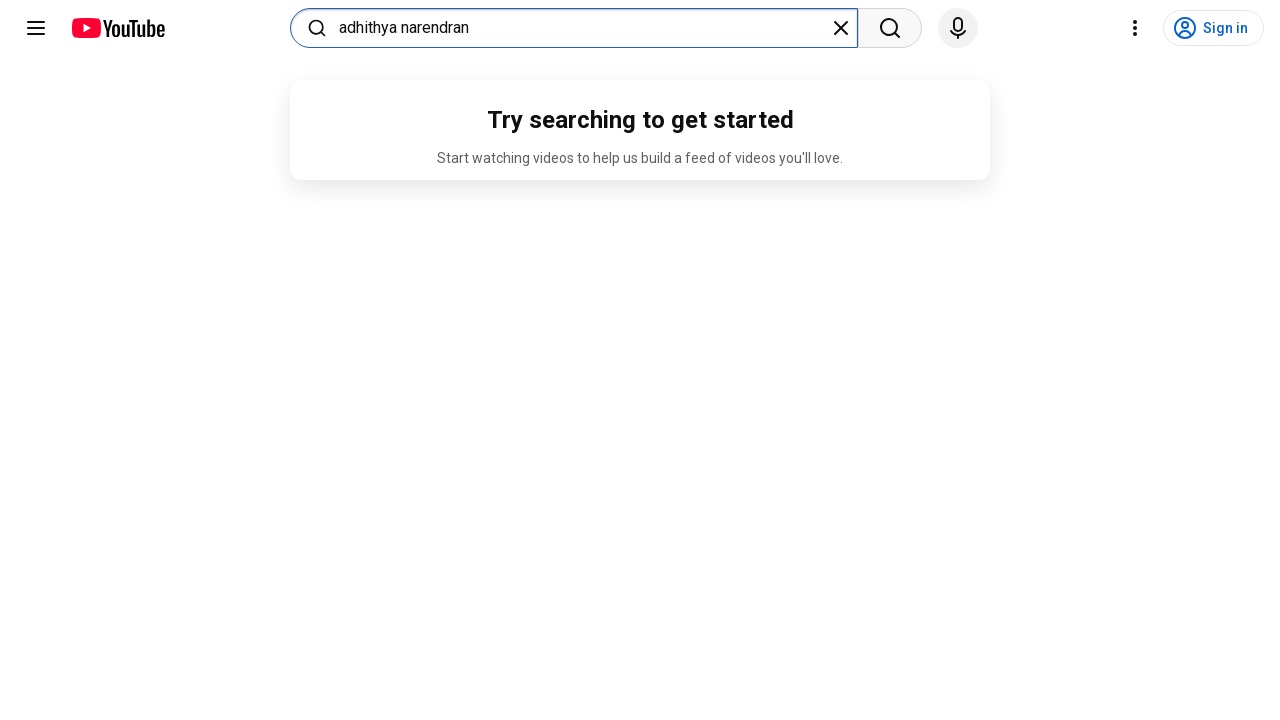

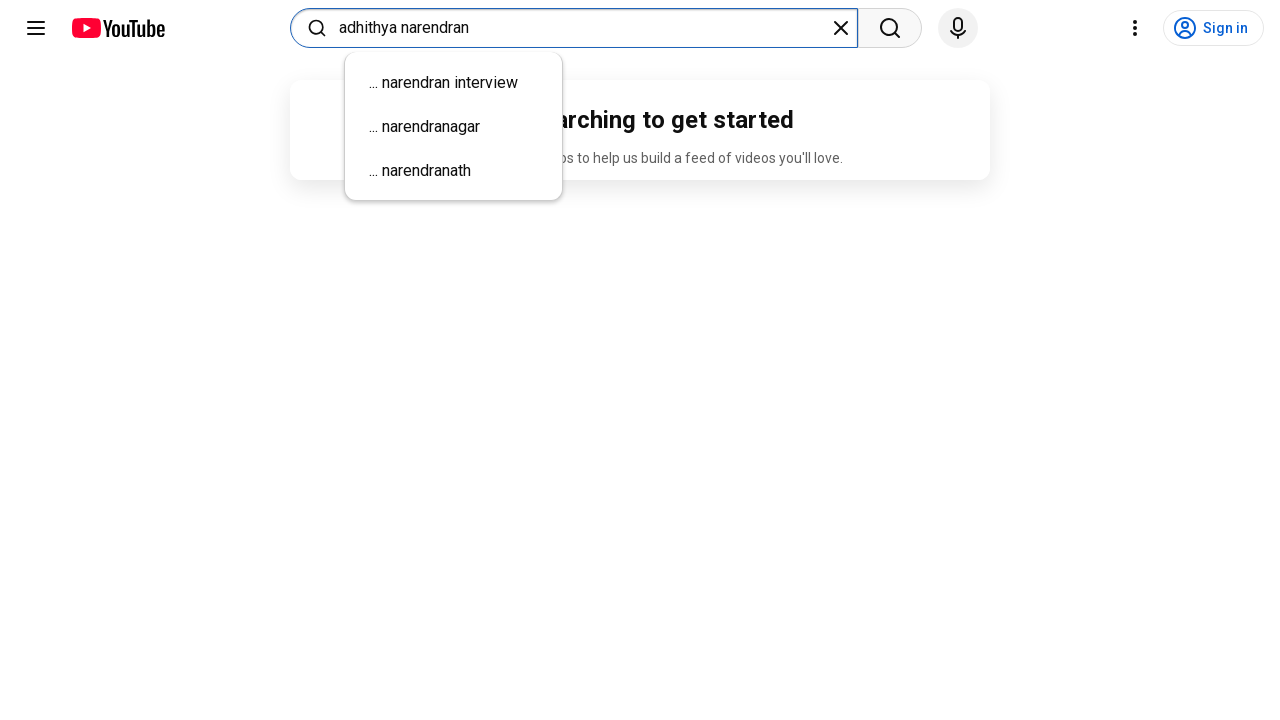